Navigates to the Rahul Shetty Academy login practice page to verify it loads correctly

Starting URL: https://rahulshettyacademy.com/loginpagePractise/

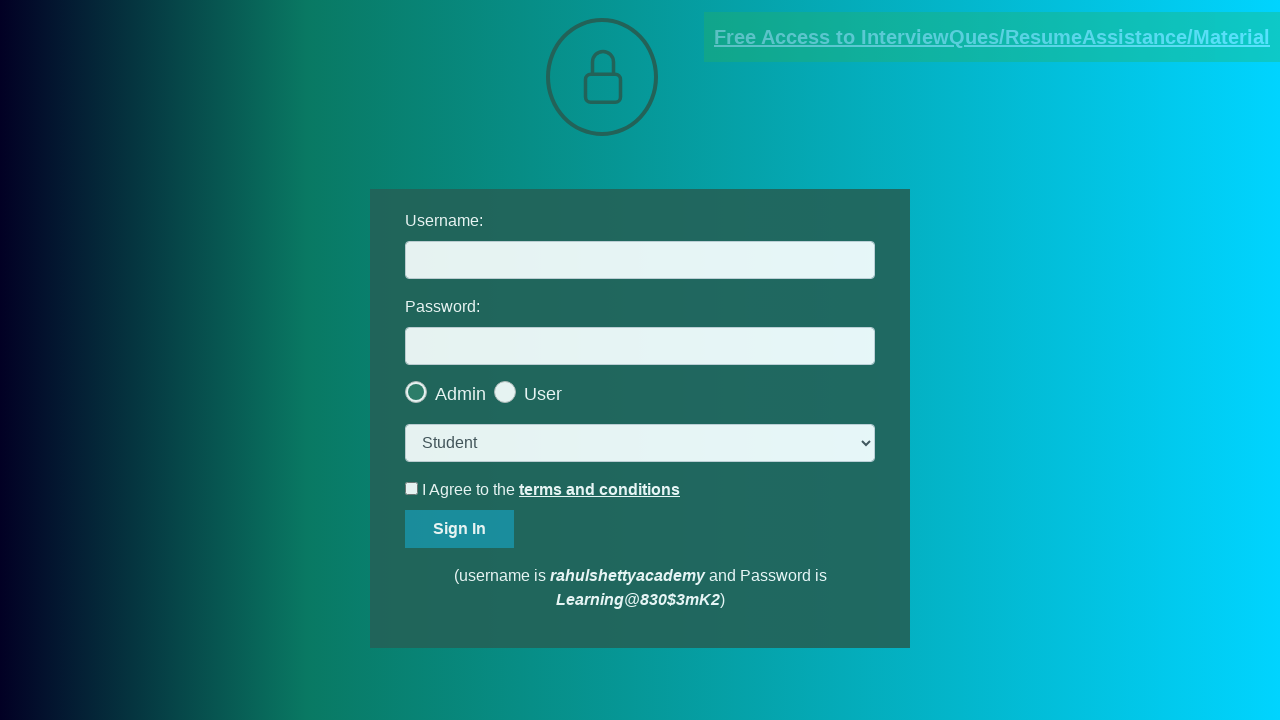

Page loaded and DOM content ready for Rahul Shetty Academy login practice page
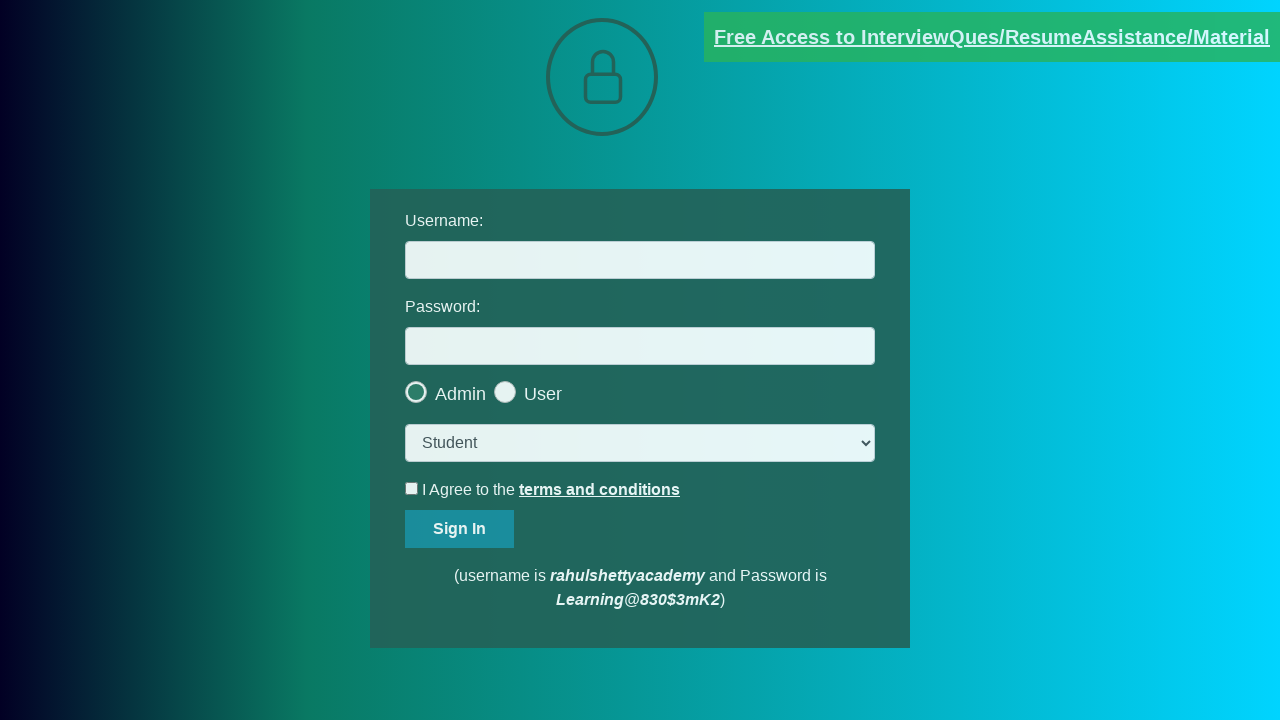

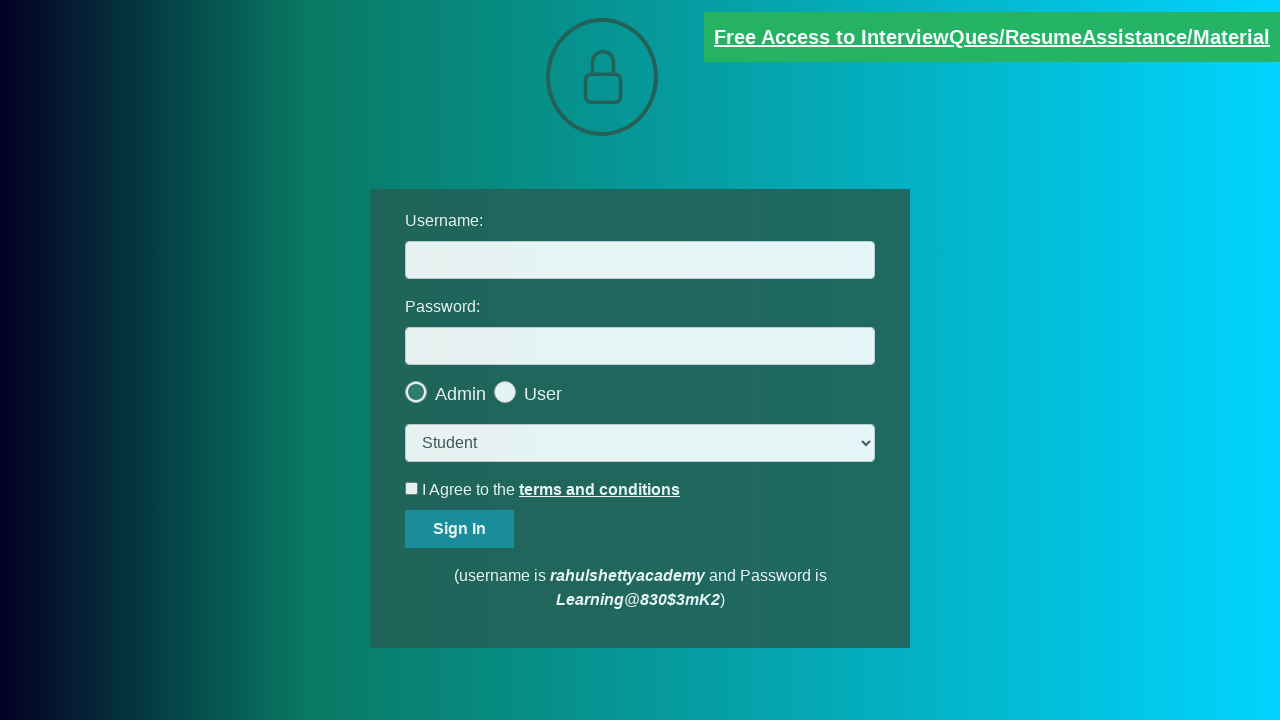